Tests dropdown functionality by clicking on the dropdown and selecting Option 2

Starting URL: https://the-internet.herokuapp.com/dropdown

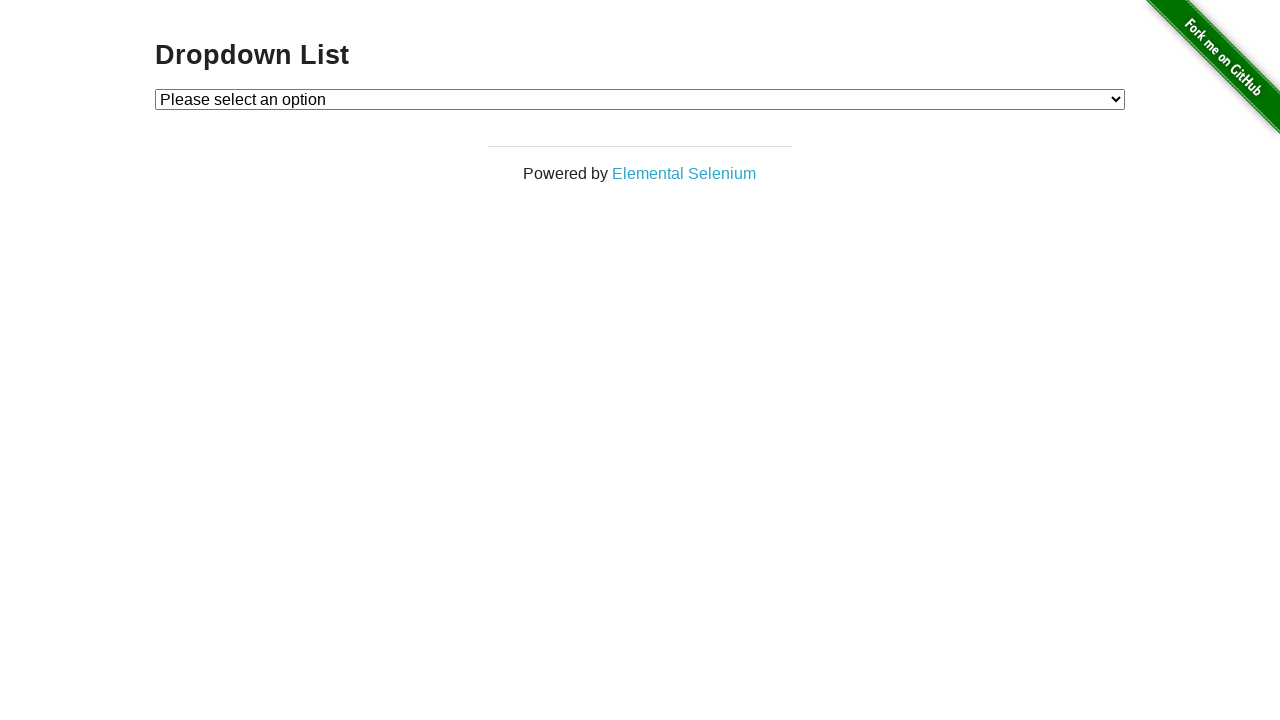

Clicked dropdown to open it at (640, 99) on #dropdown
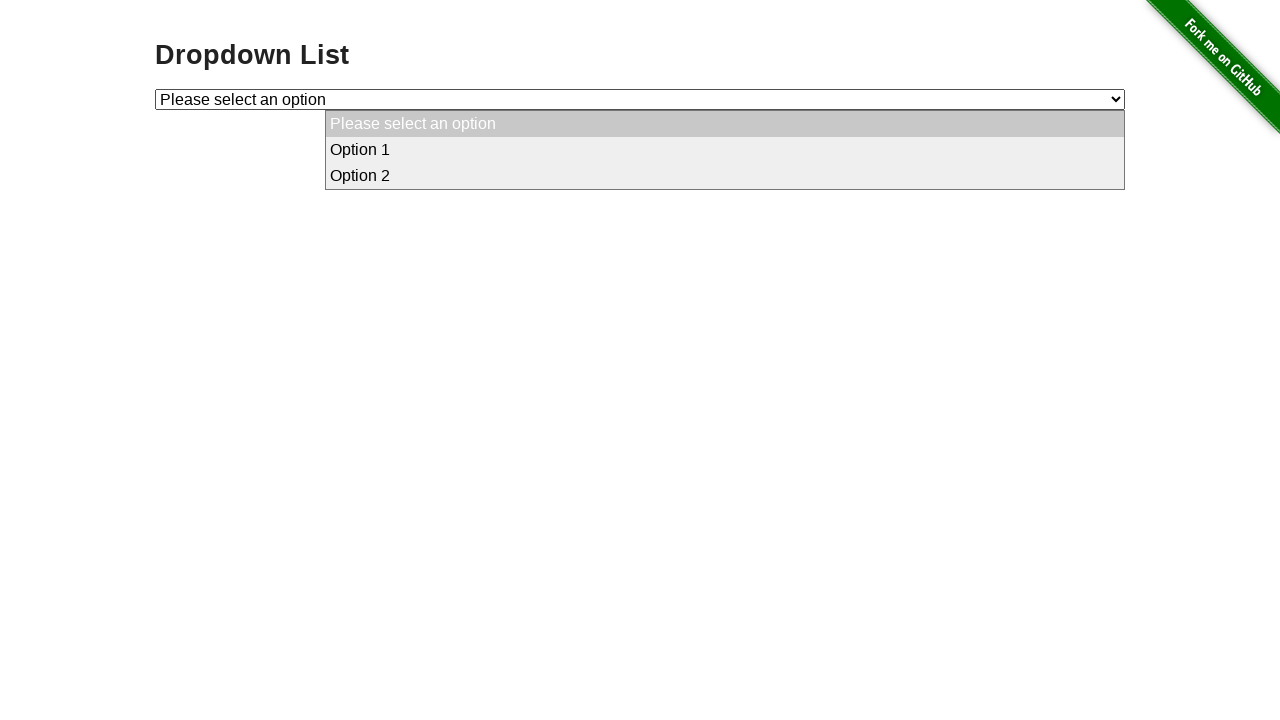

Selected Option 2 from dropdown on #dropdown
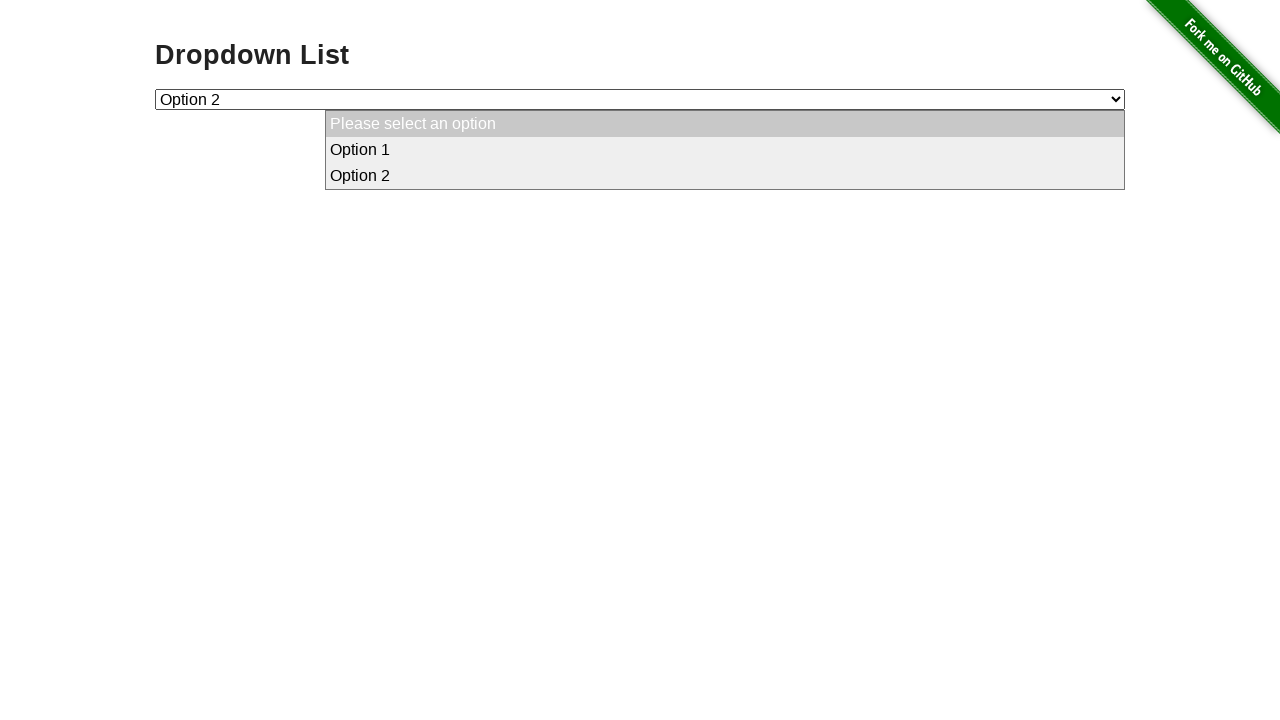

Located the checked option element
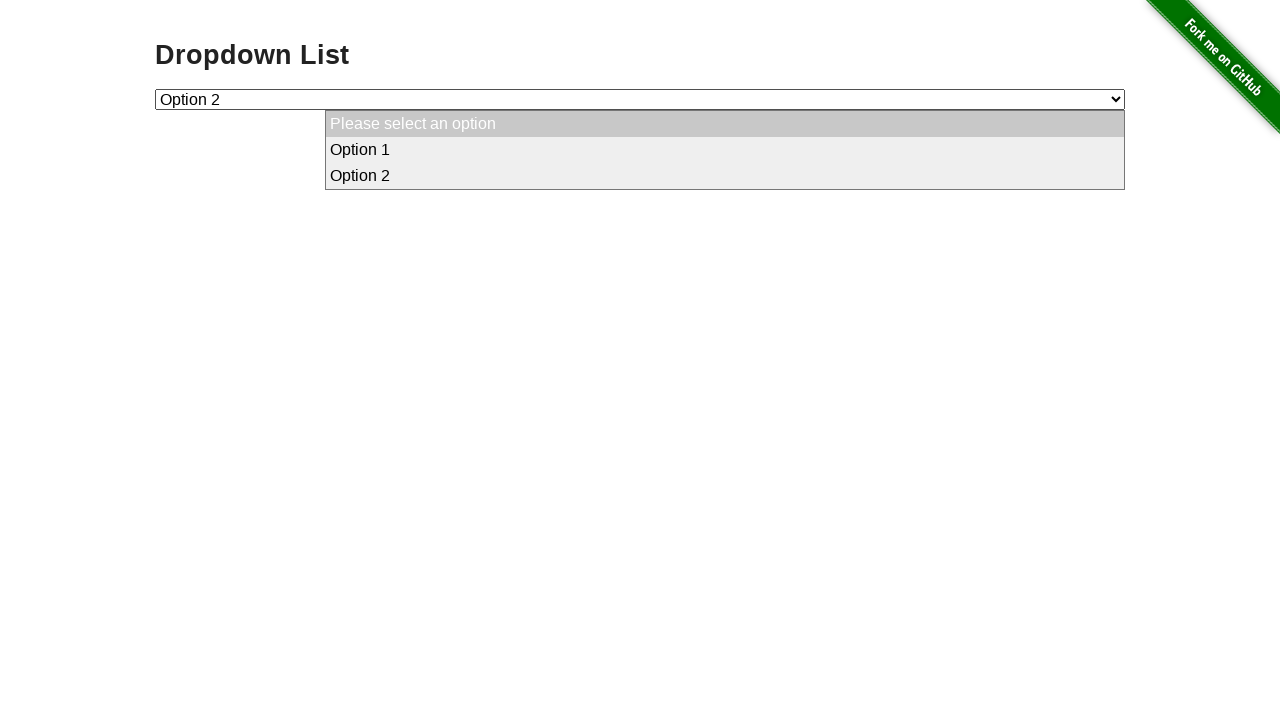

Verified that Option 2 is selected
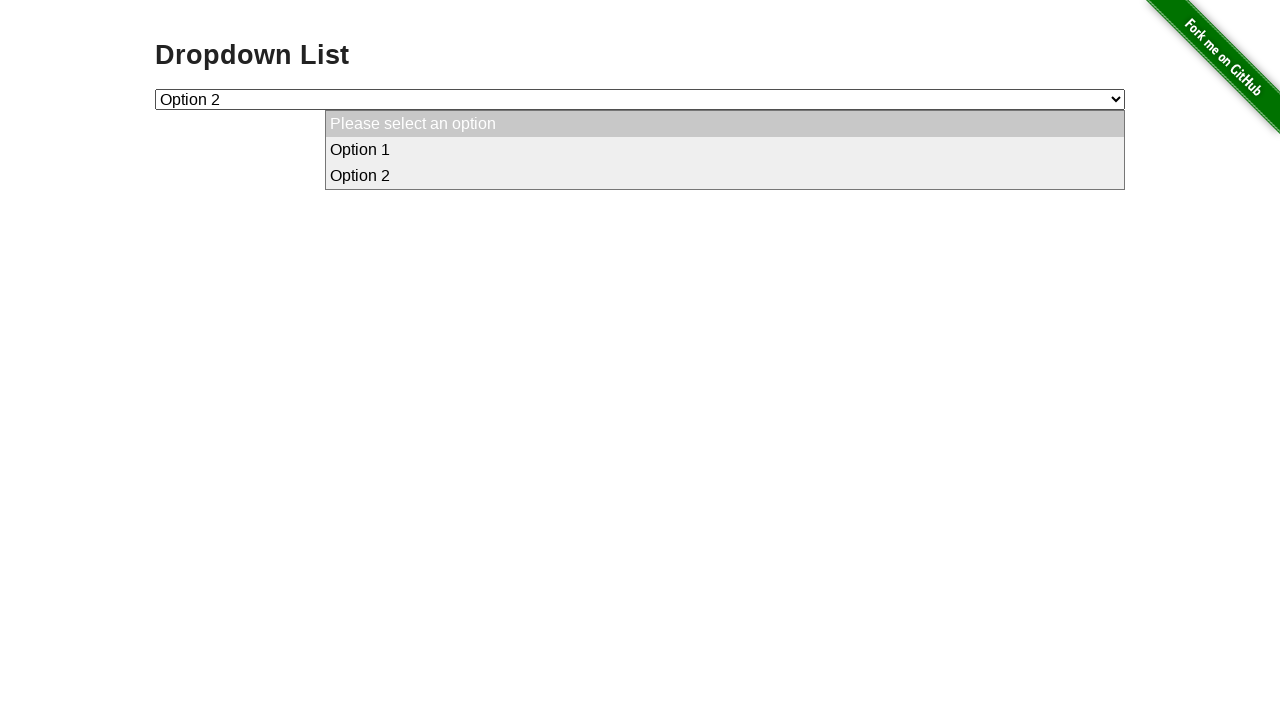

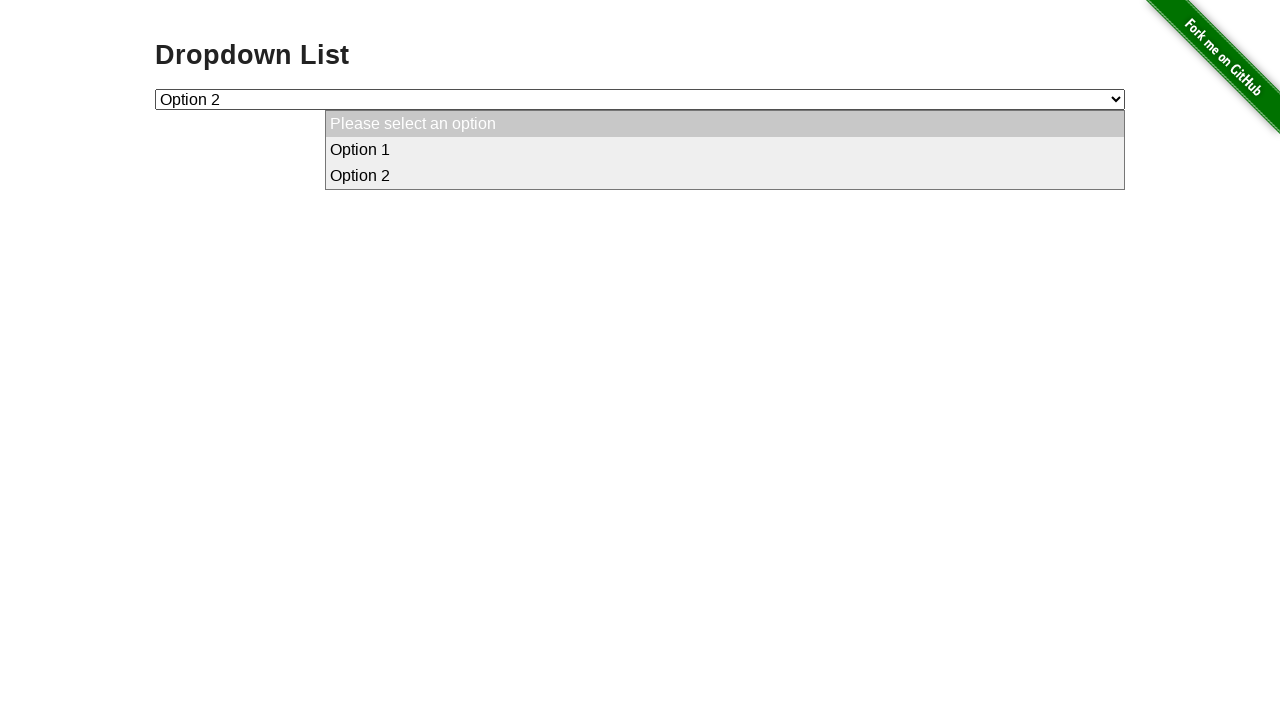